Tests that a todo item is removed when edited to an empty string.

Starting URL: https://demo.playwright.dev/todomvc

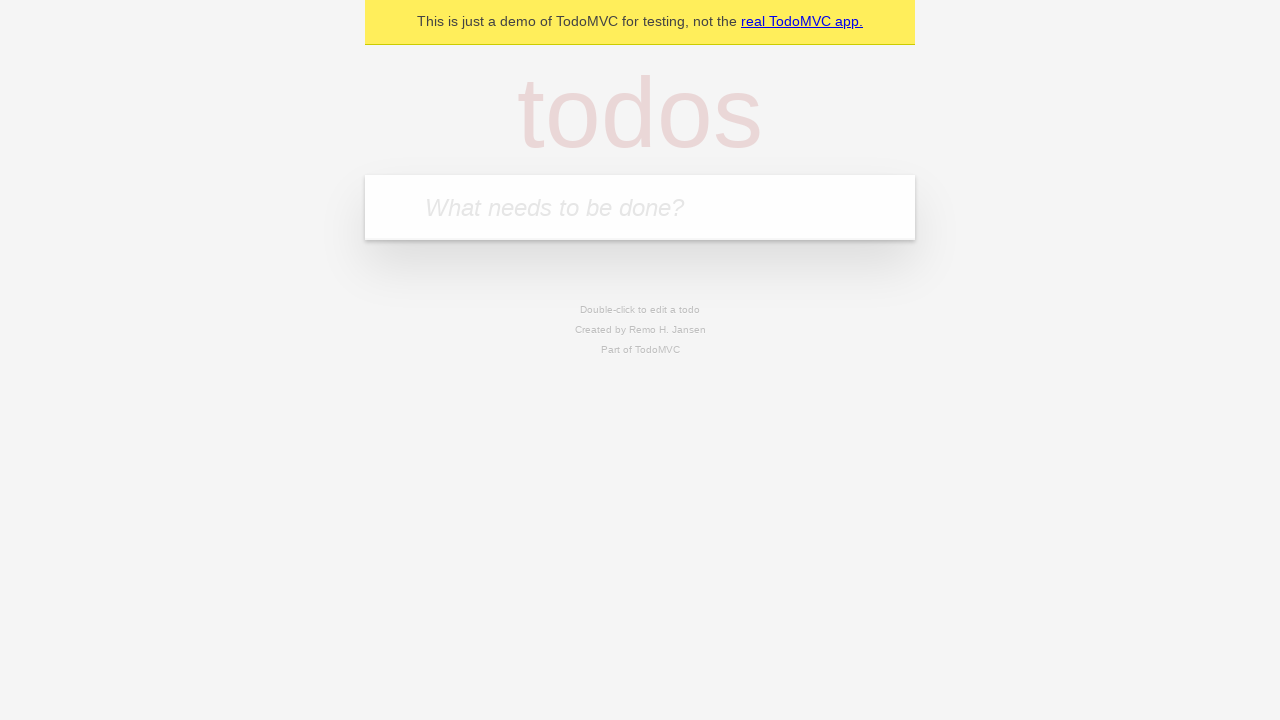

Filled todo input with 'buy some cheese' on internal:attr=[placeholder="What needs to be done?"i]
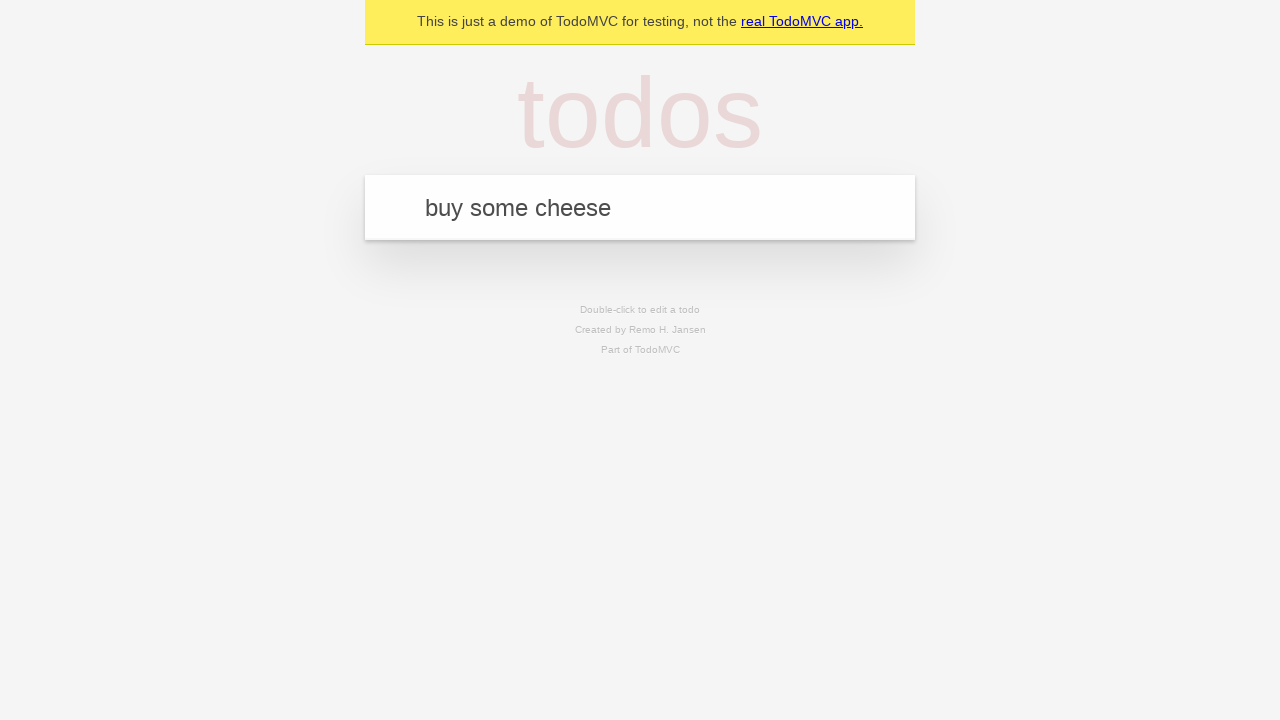

Pressed Enter to create first todo on internal:attr=[placeholder="What needs to be done?"i]
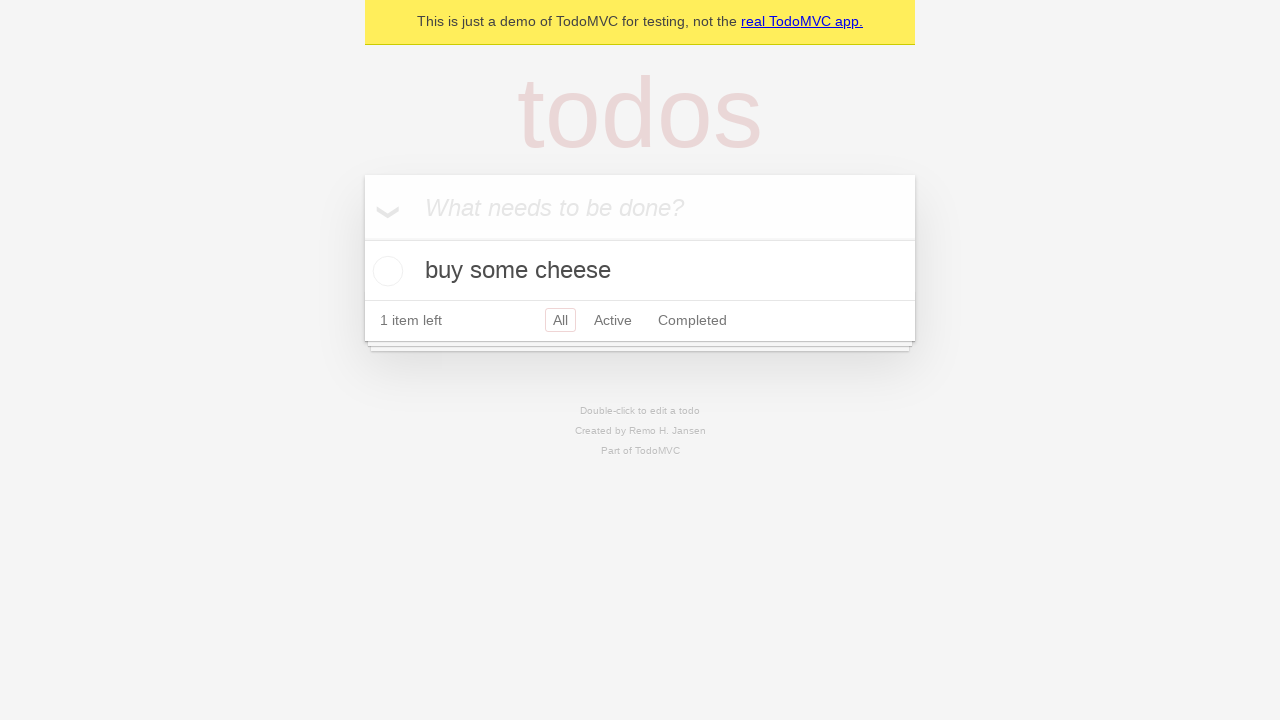

Filled todo input with 'feed the cat' on internal:attr=[placeholder="What needs to be done?"i]
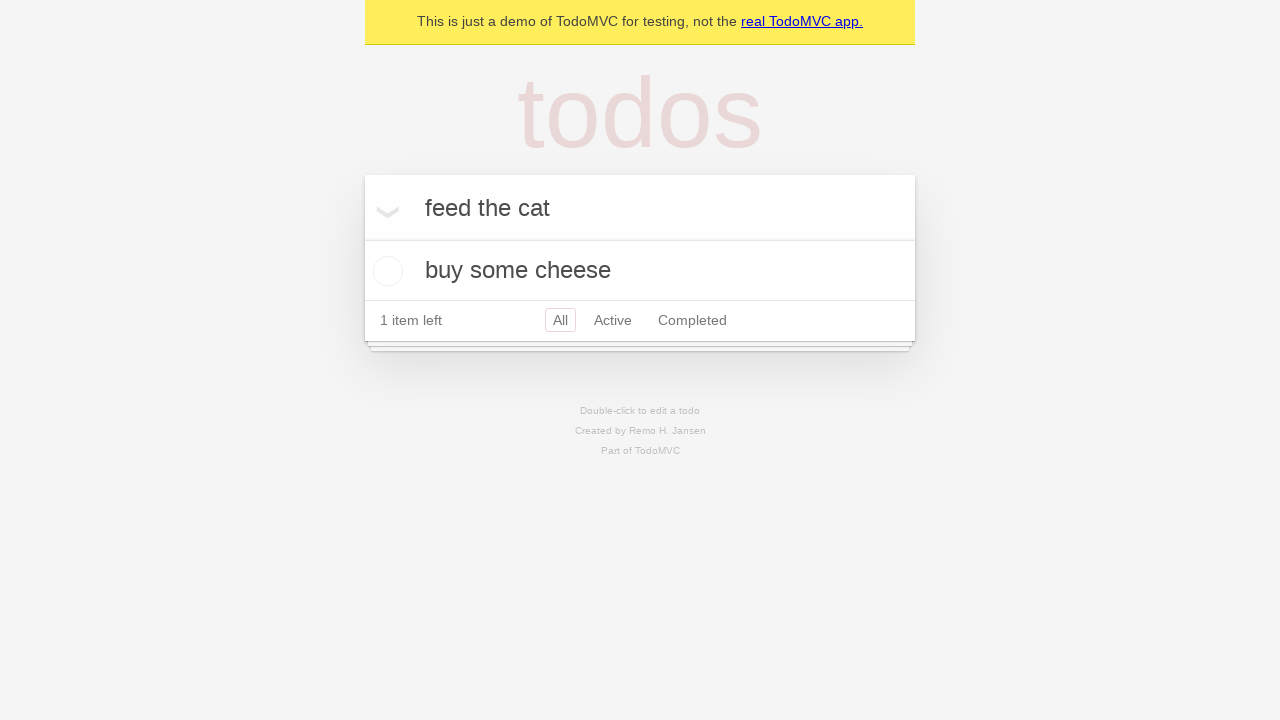

Pressed Enter to create second todo on internal:attr=[placeholder="What needs to be done?"i]
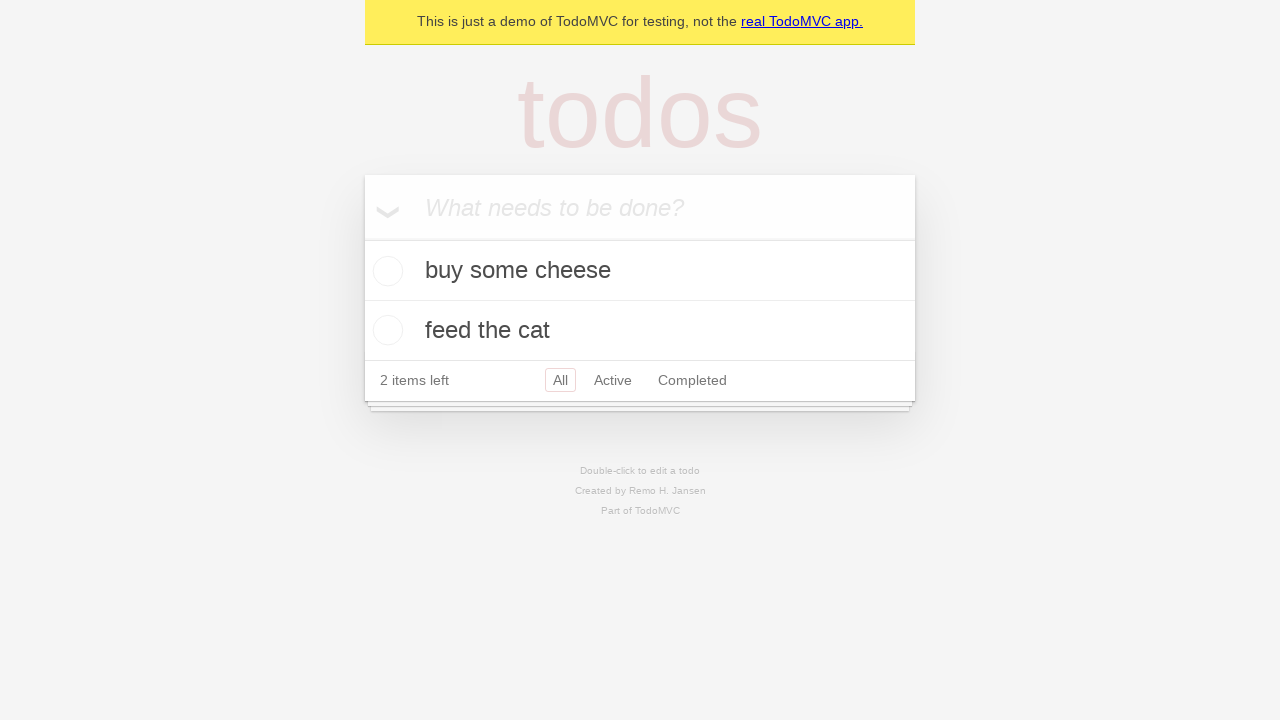

Filled todo input with 'book a doctors appointment' on internal:attr=[placeholder="What needs to be done?"i]
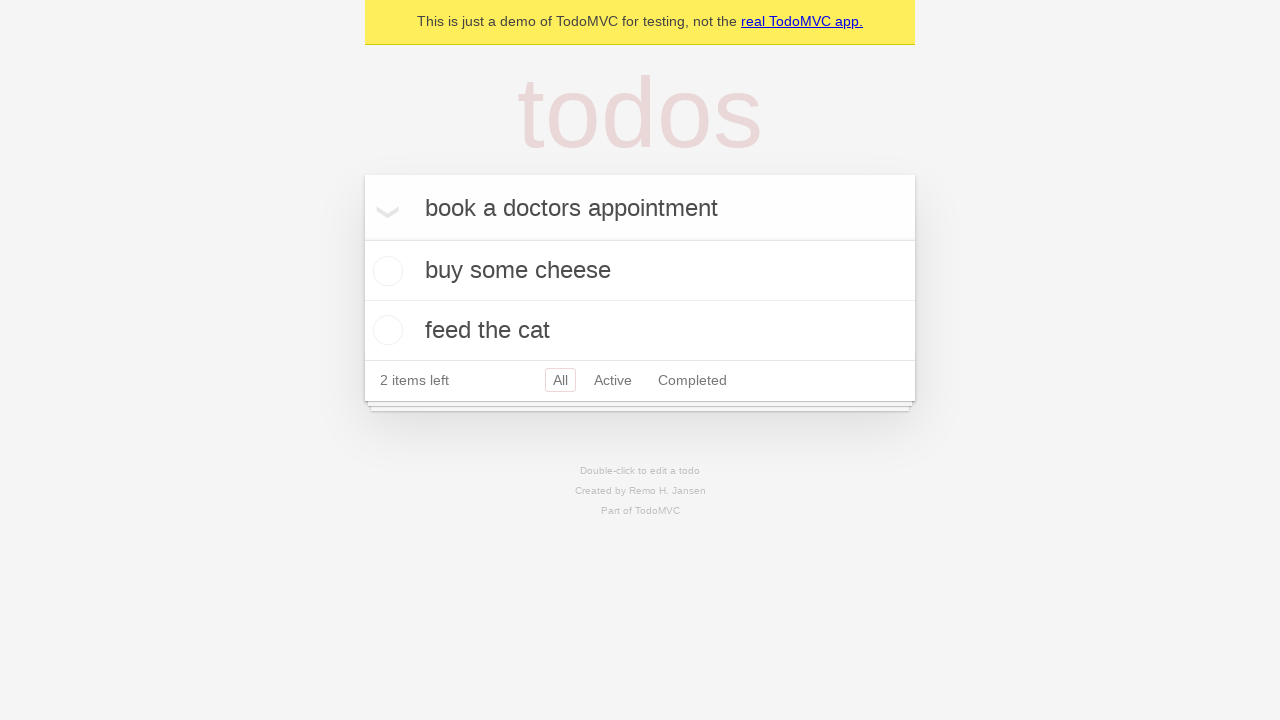

Pressed Enter to create third todo on internal:attr=[placeholder="What needs to be done?"i]
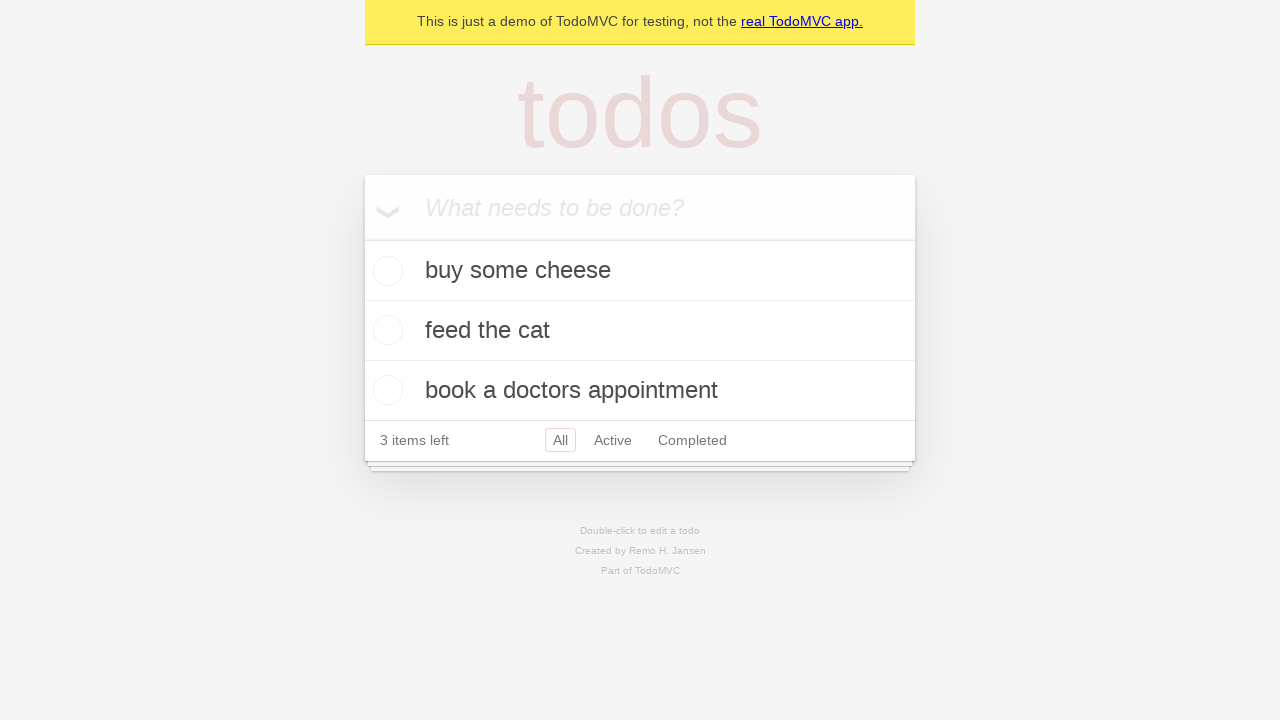

Double-clicked second todo item to enter edit mode at (640, 331) on internal:testid=[data-testid="todo-item"s] >> nth=1
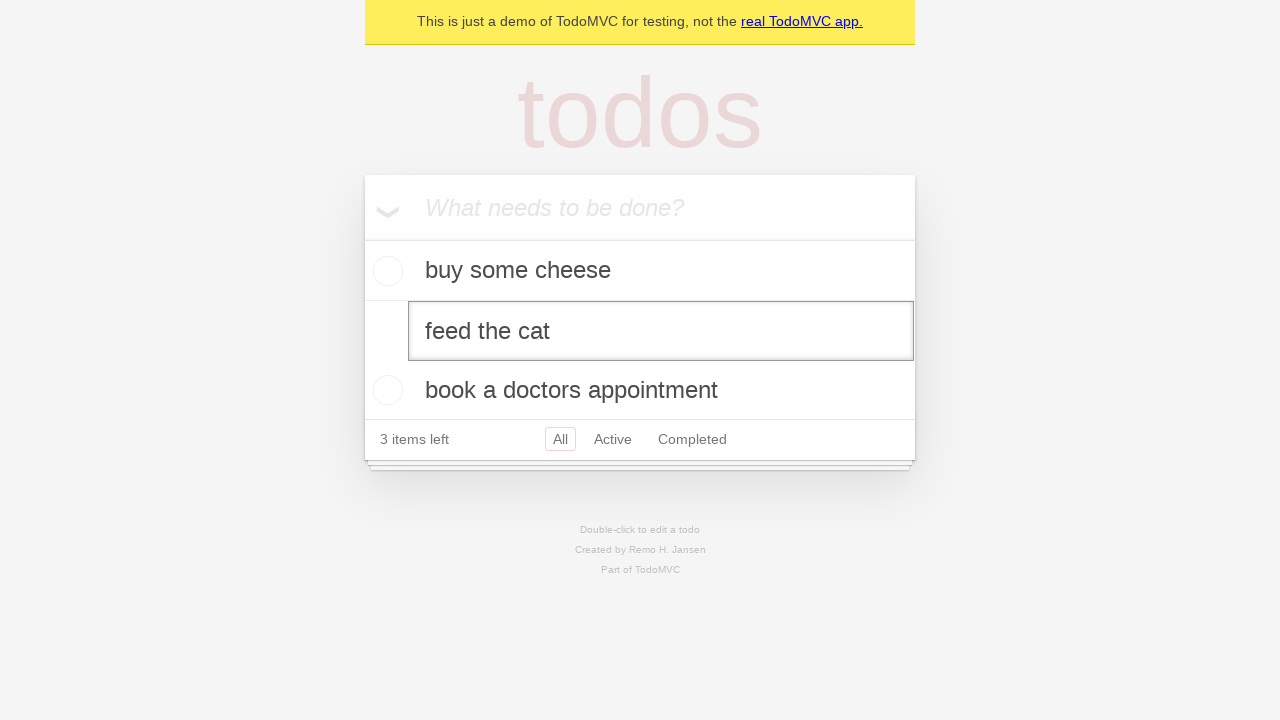

Cleared text in edit field by filling with empty string on internal:testid=[data-testid="todo-item"s] >> nth=1 >> internal:role=textbox[nam
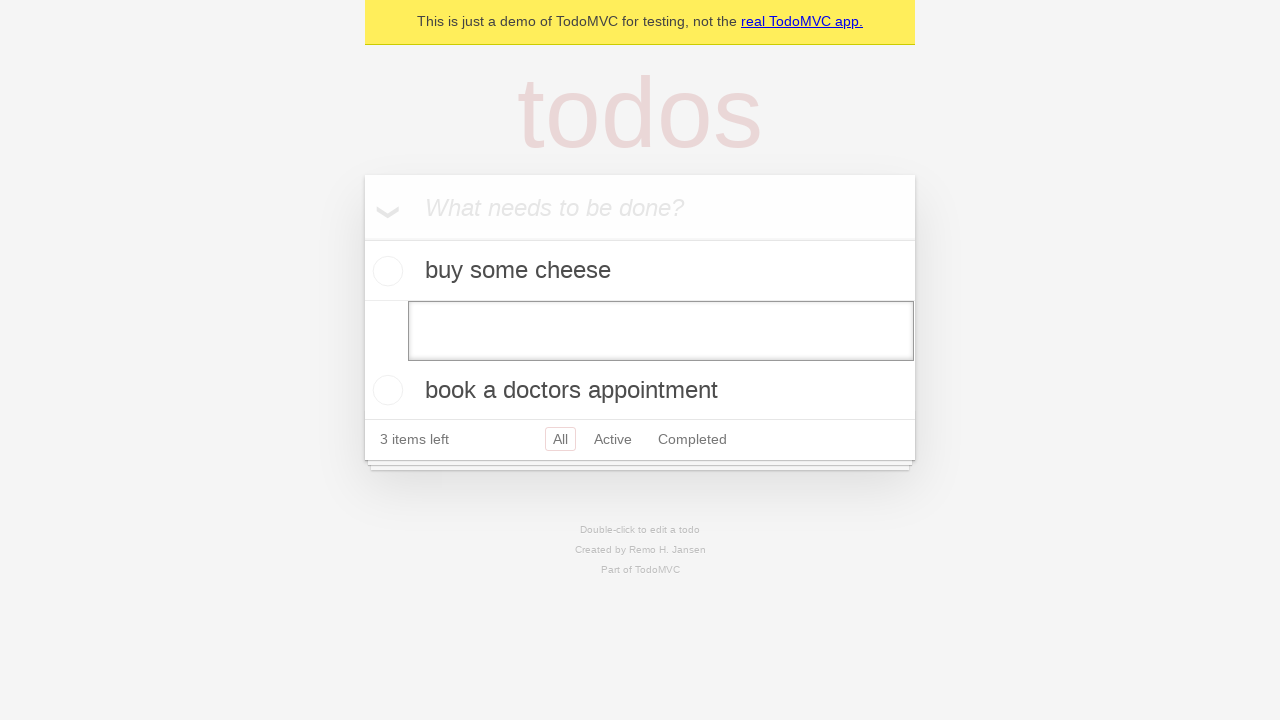

Pressed Enter to confirm edit with empty text, removing the todo item on internal:testid=[data-testid="todo-item"s] >> nth=1 >> internal:role=textbox[nam
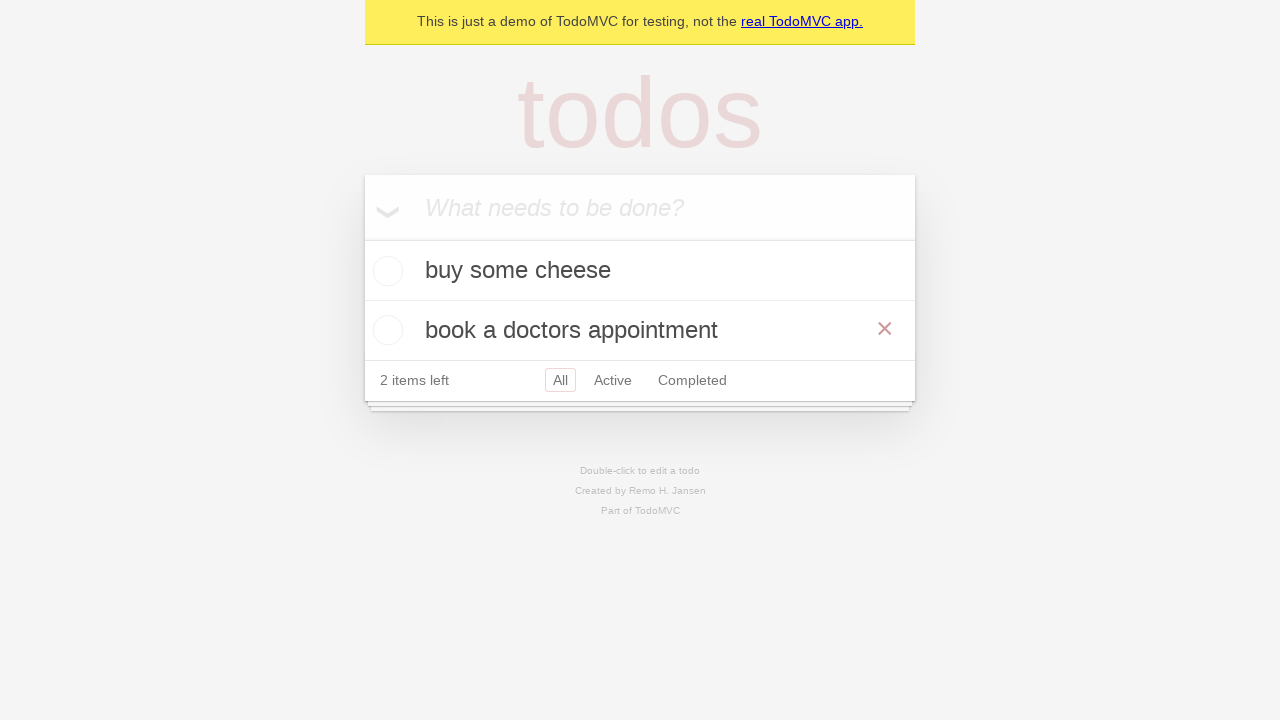

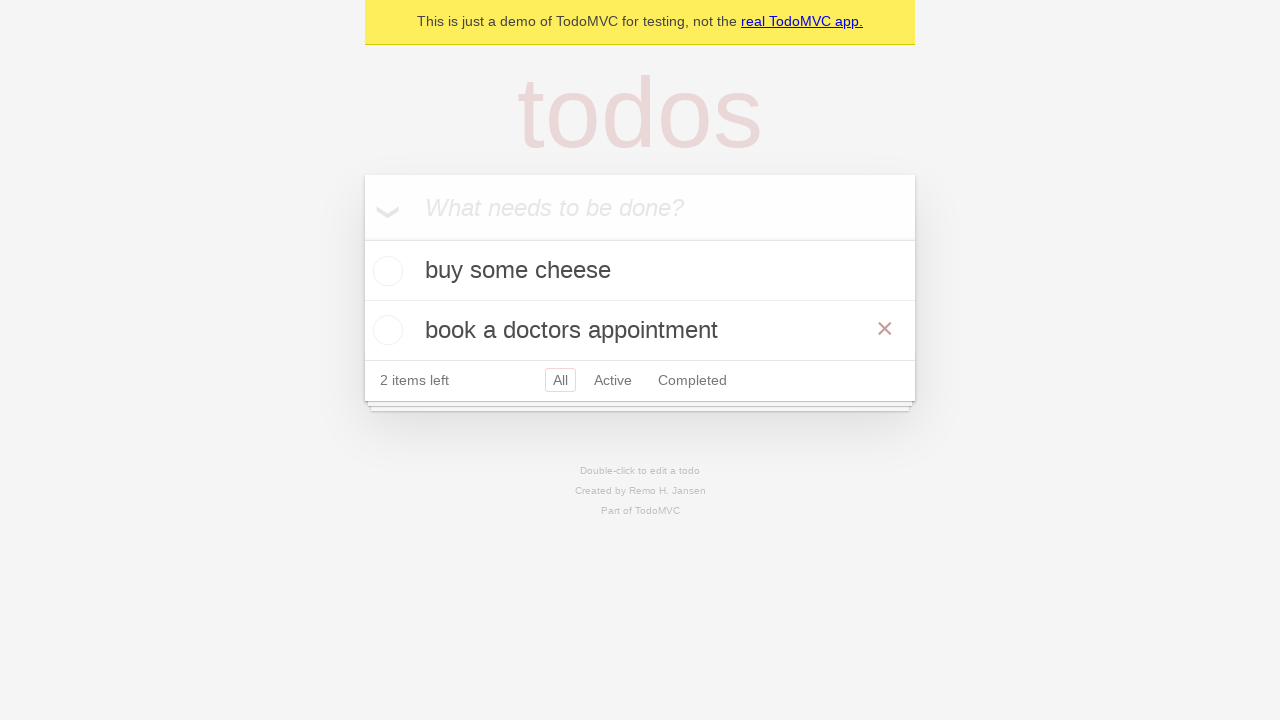